Tests clicking a button on a Selenium tutorial page to verify button interaction functionality

Starting URL: http://qxf2.com/selenium-tutorial-main

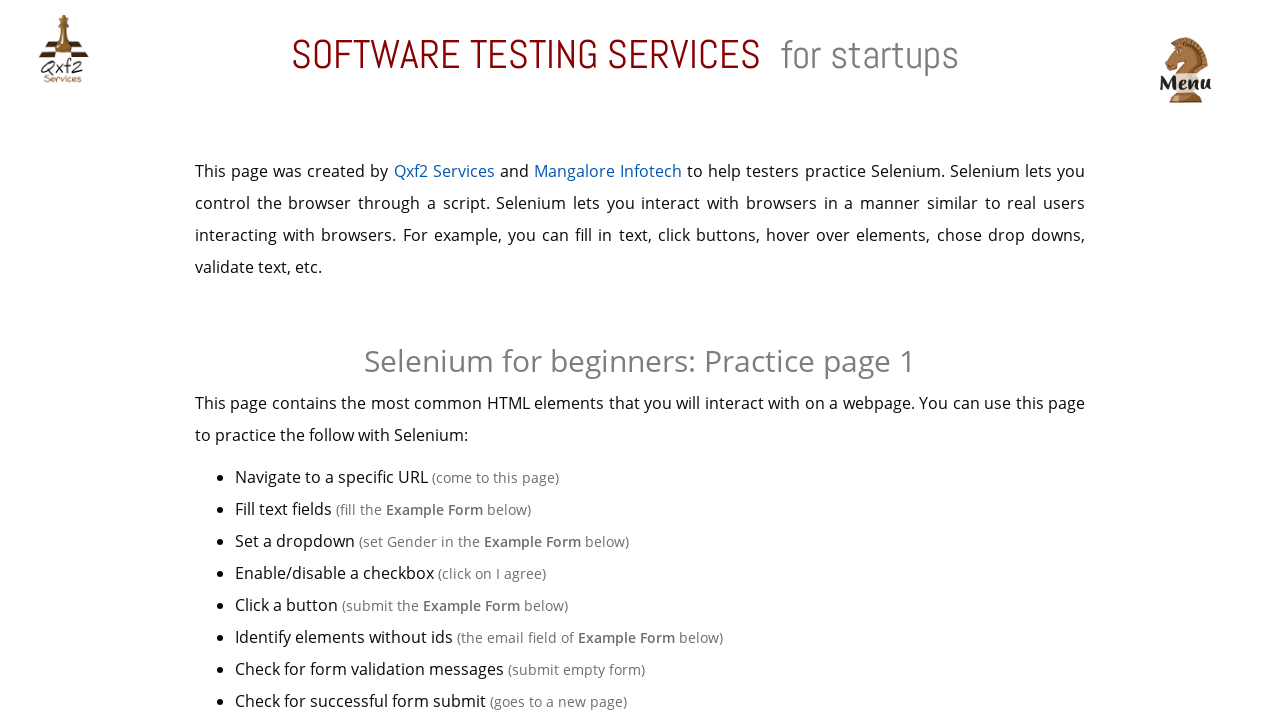

Clicked the 'Click me!' button on the Selenium tutorial page at (640, 360) on xpath=//button[text()='Click me!']
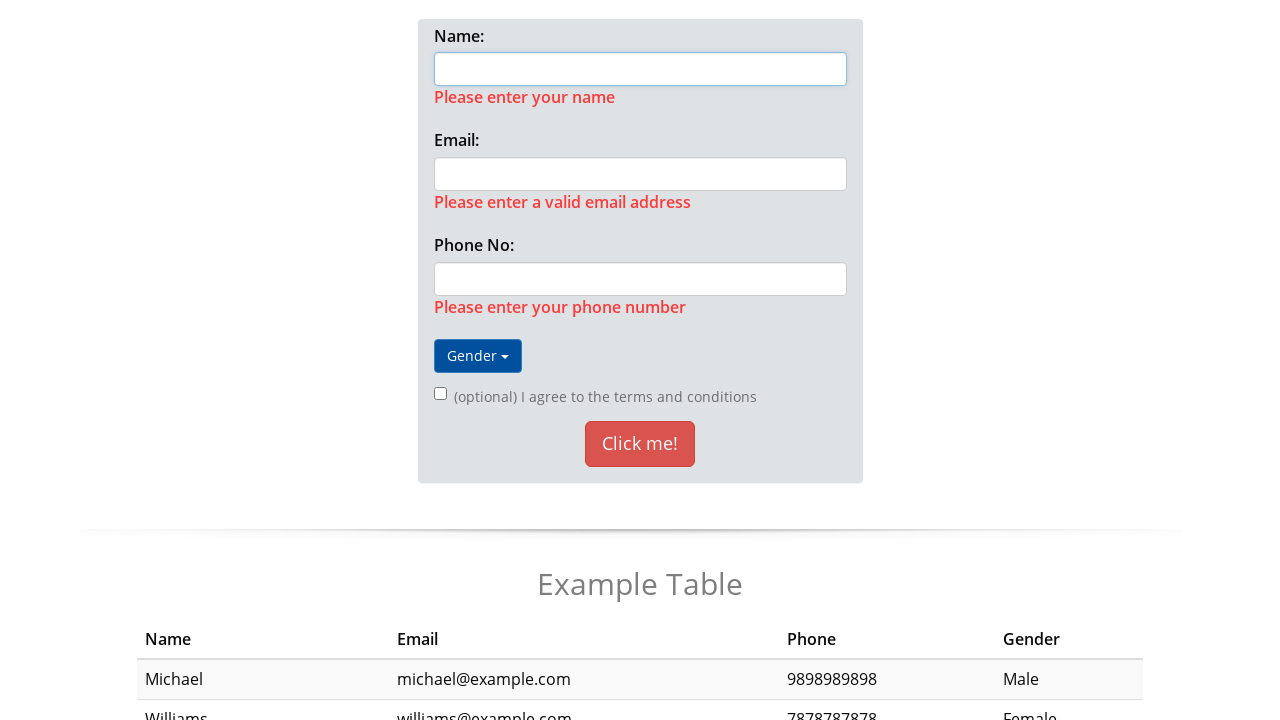

Waited 3 seconds to observe button click effects
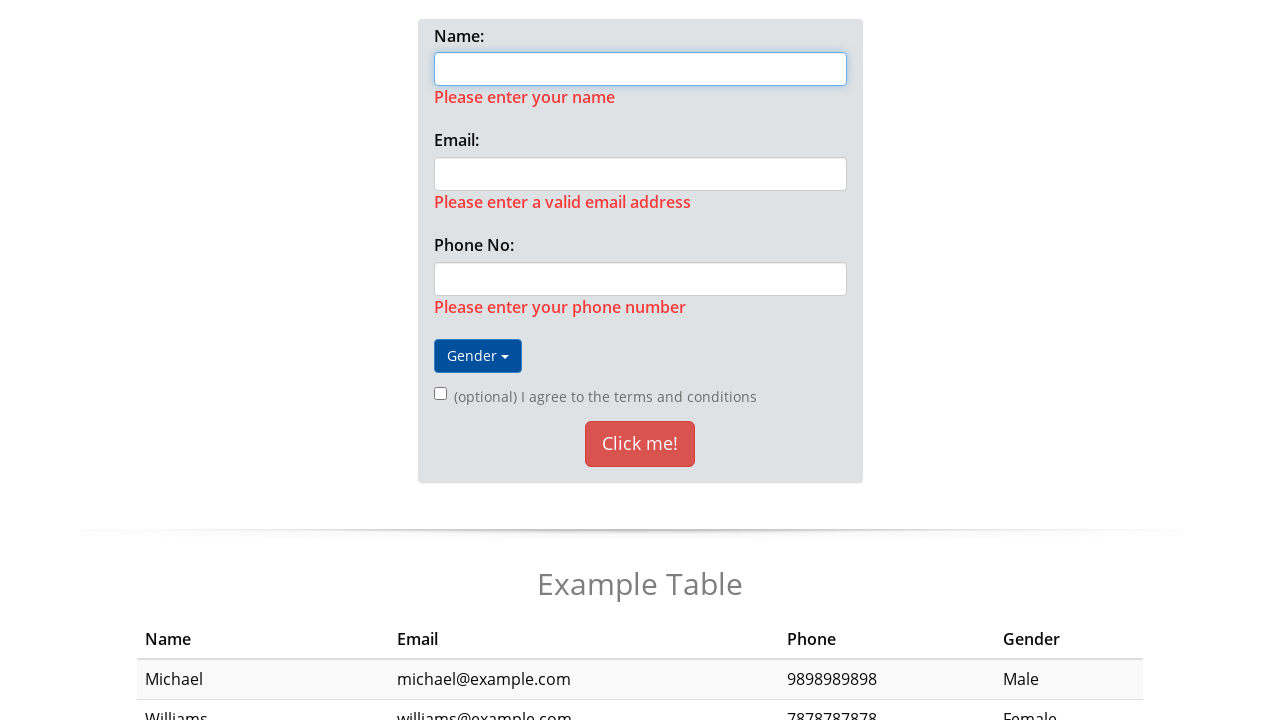

Verified that the page URL still contains 'qxf2.com' domain
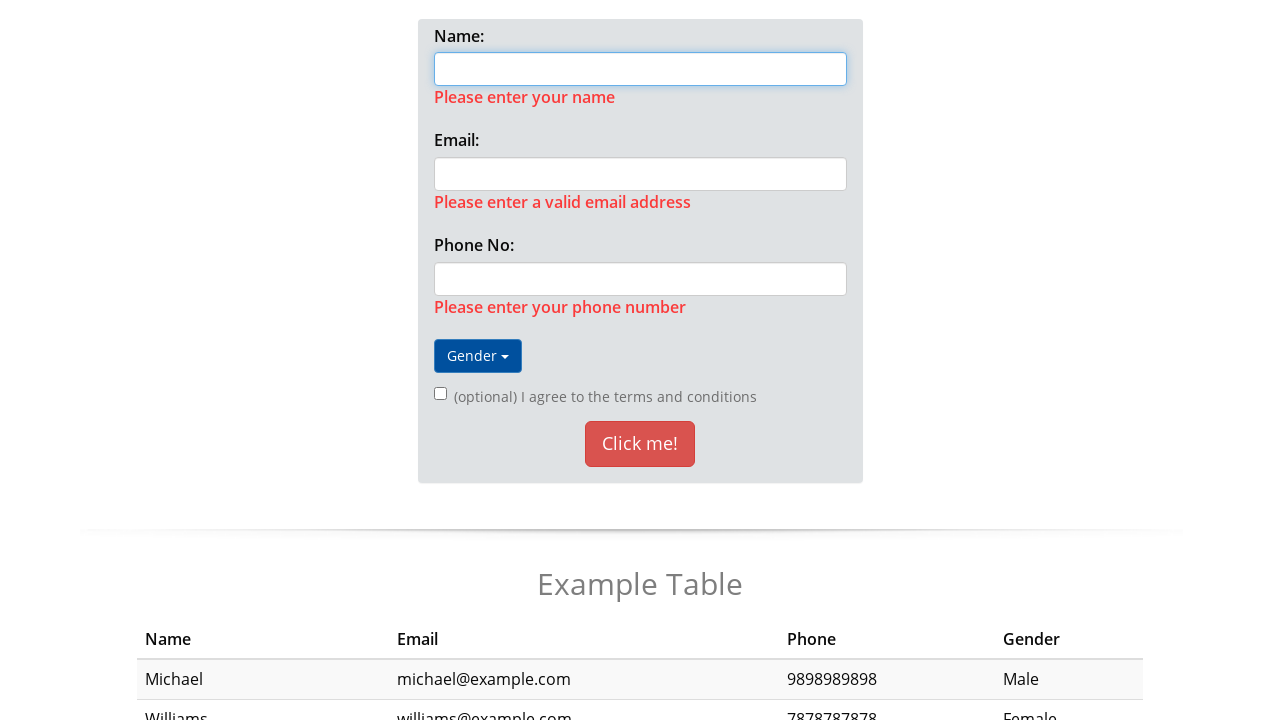

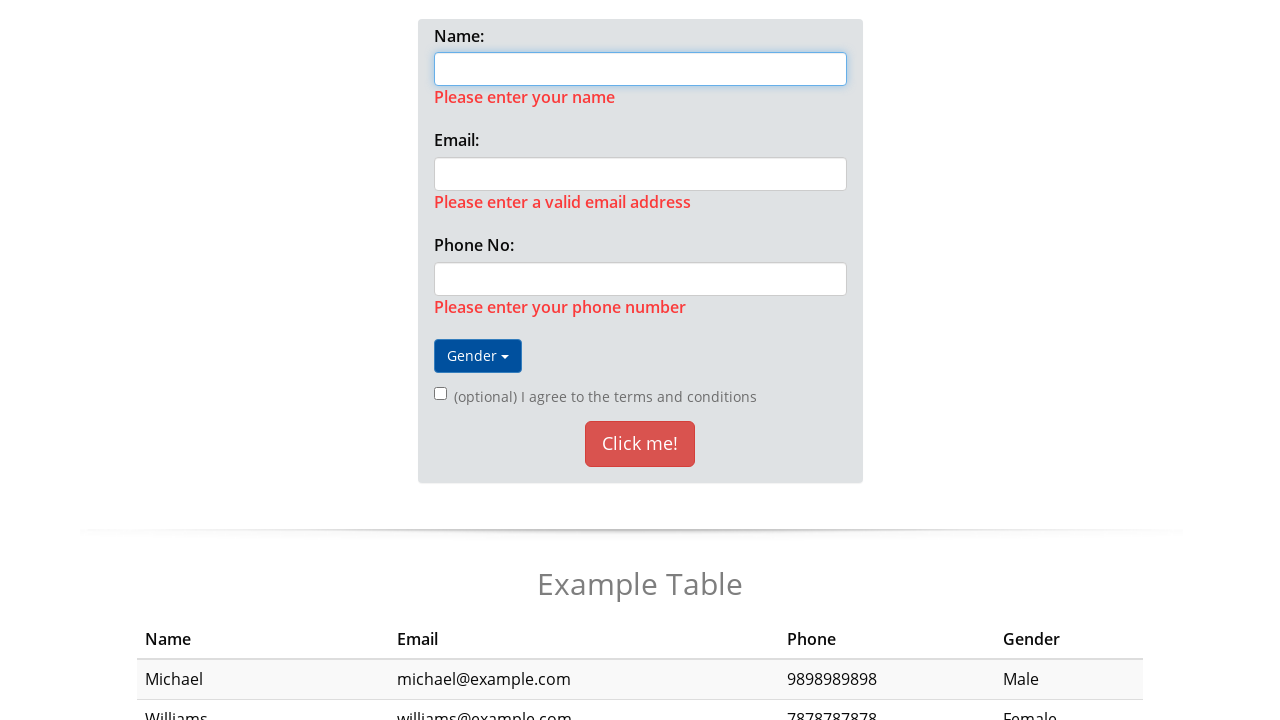